Tests a page with delayed interactivity by waiting for a button to become clickable, clicking it, and verifying that a success message is displayed.

Starting URL: http://suninjuly.github.io/wait1.html

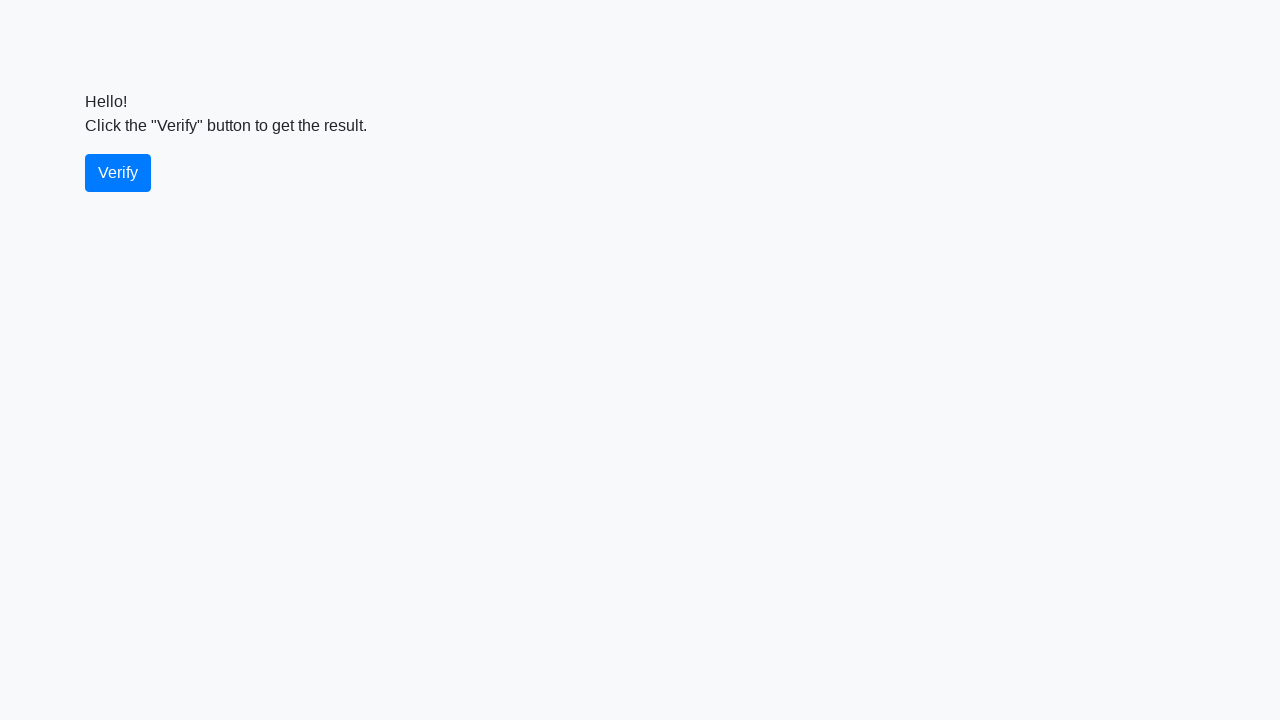

Waited for verify button to become visible
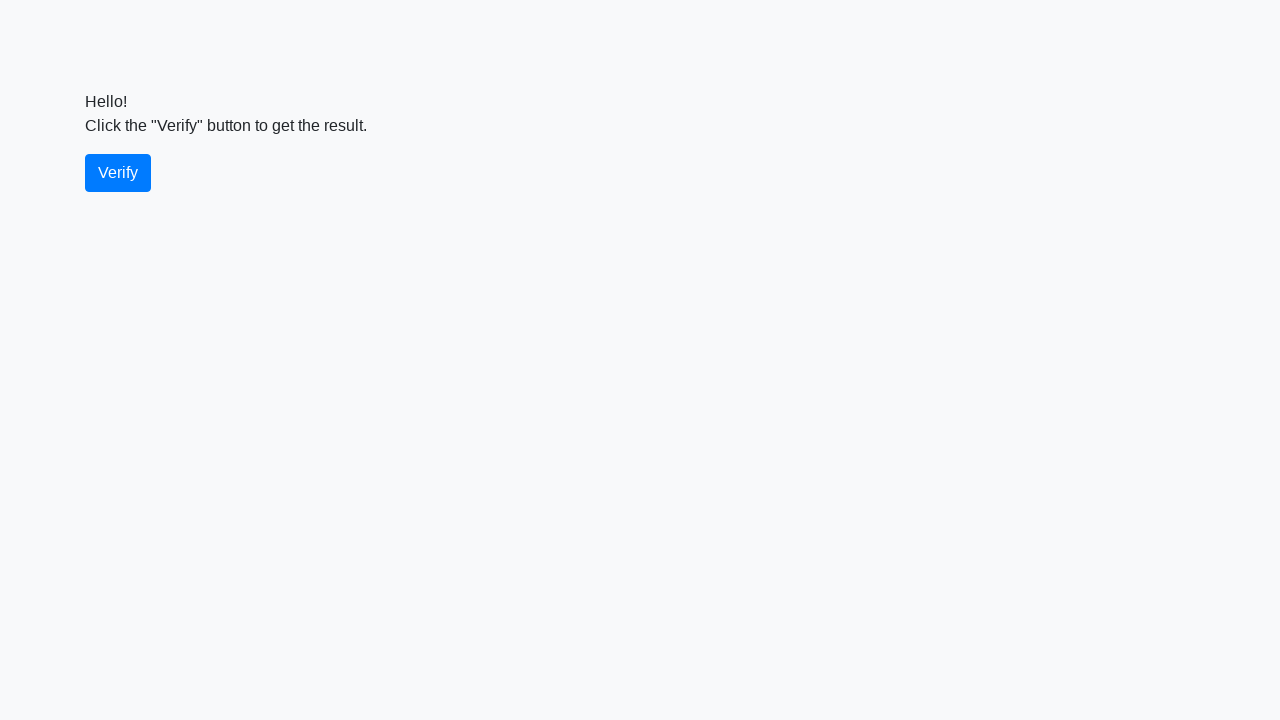

Clicked the verify button at (118, 173) on #verify
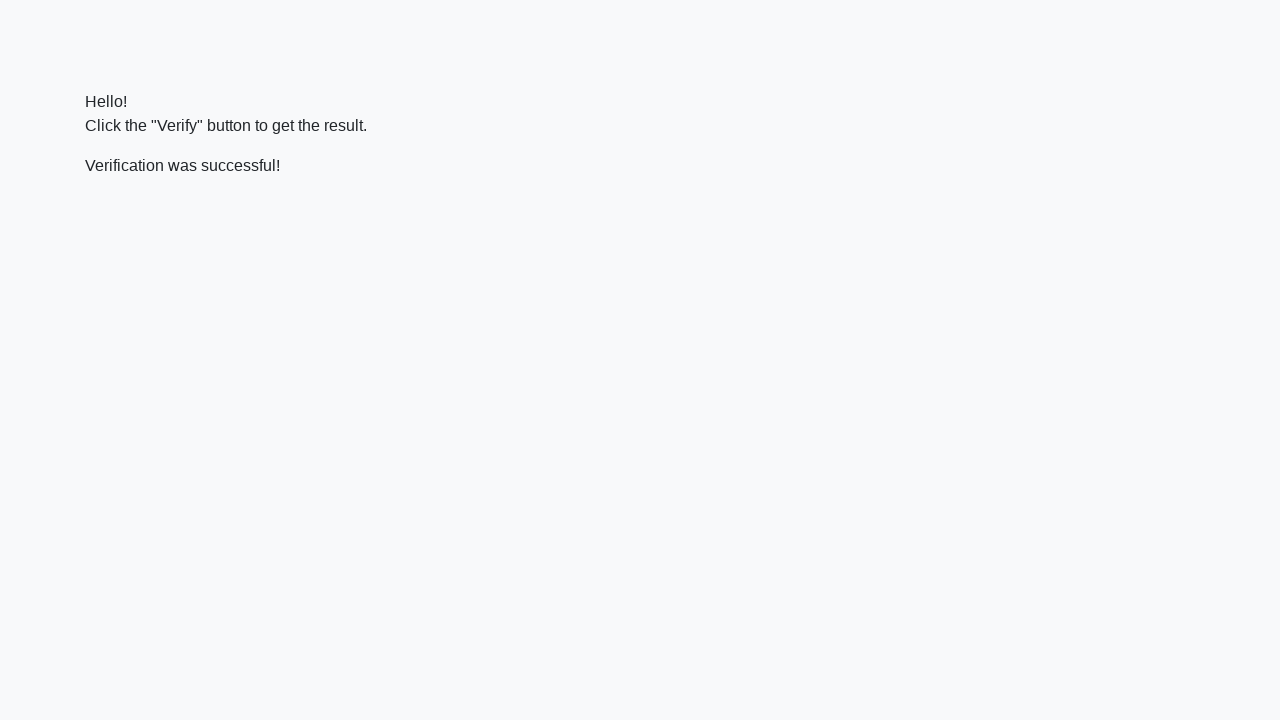

Waited for success message to appear
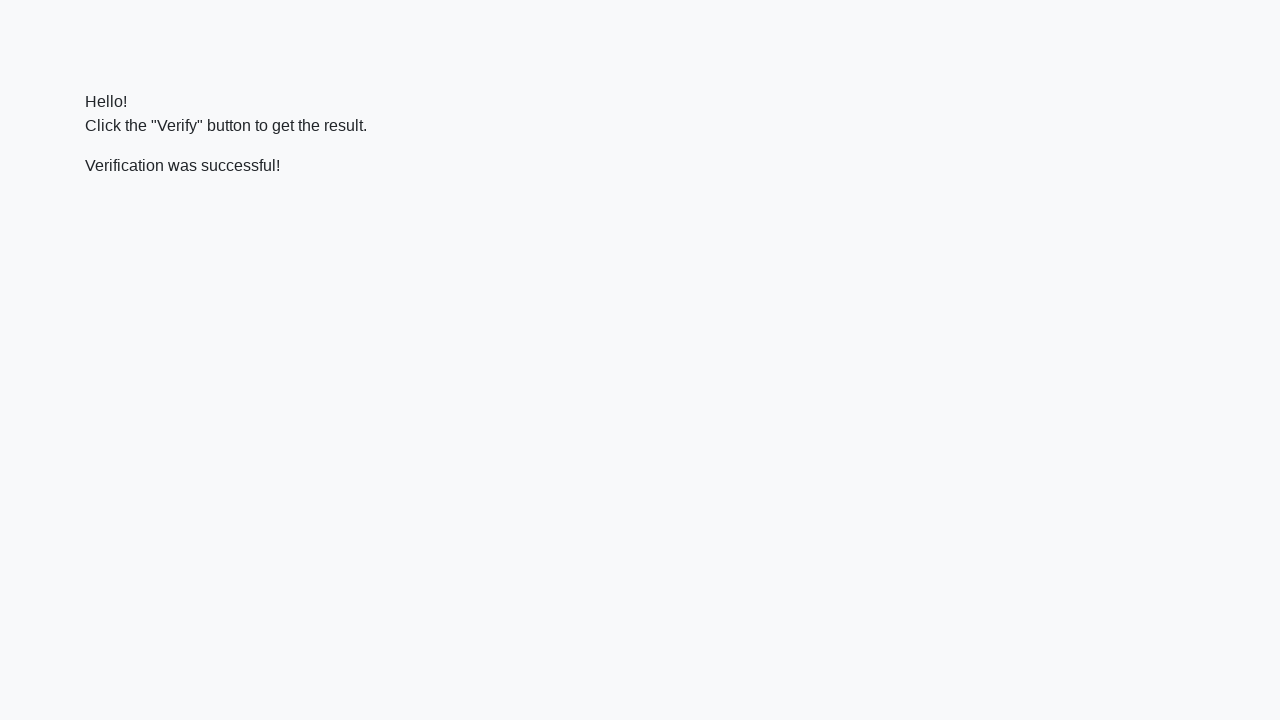

Located the success message element
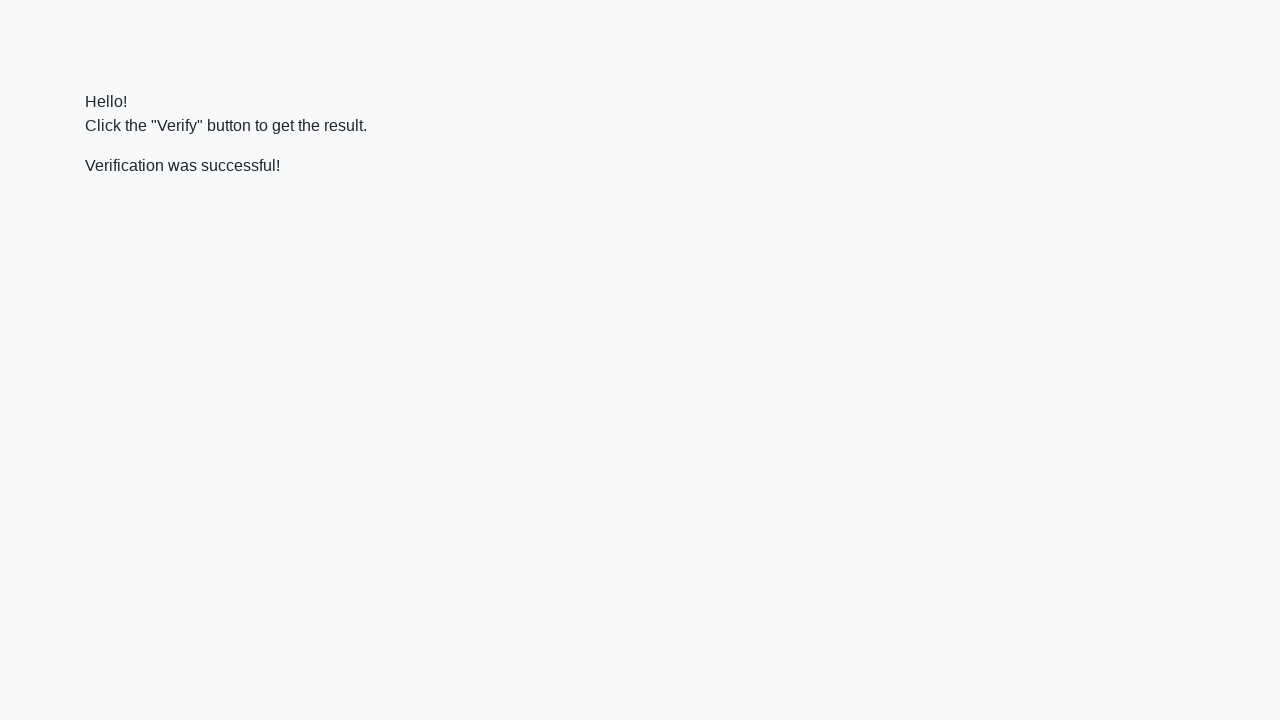

Verified that success message contains 'successful'
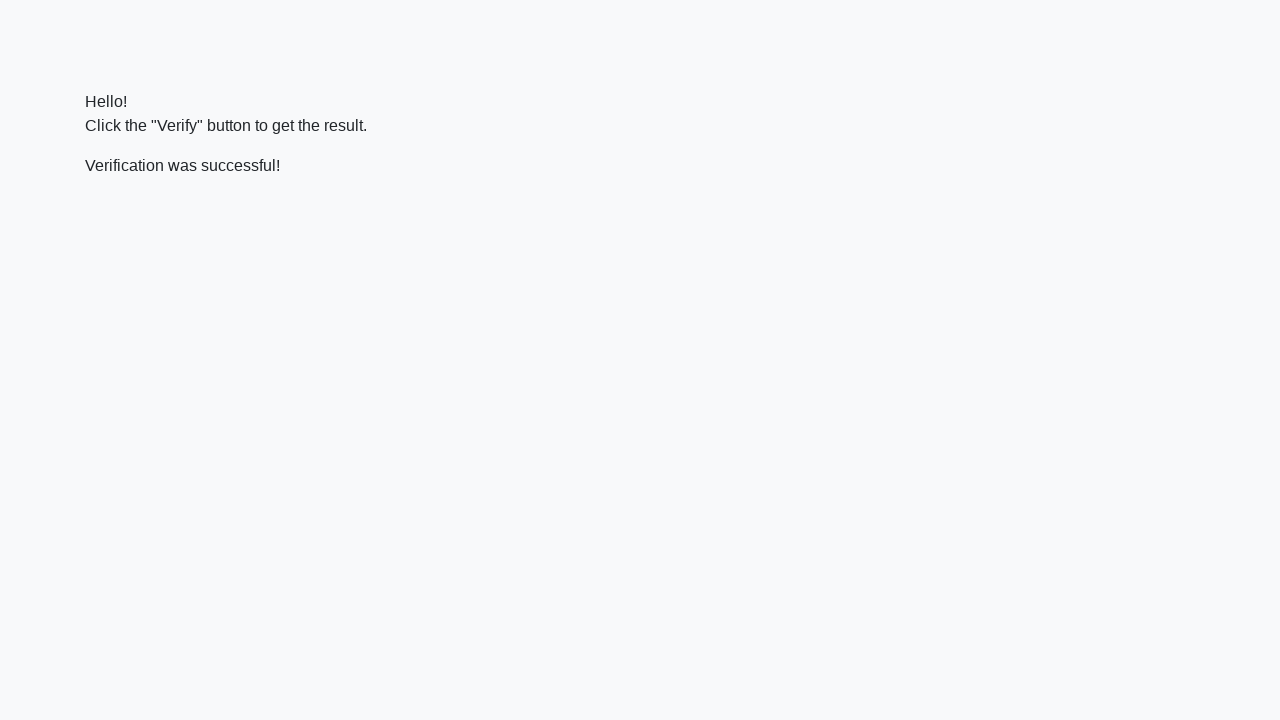

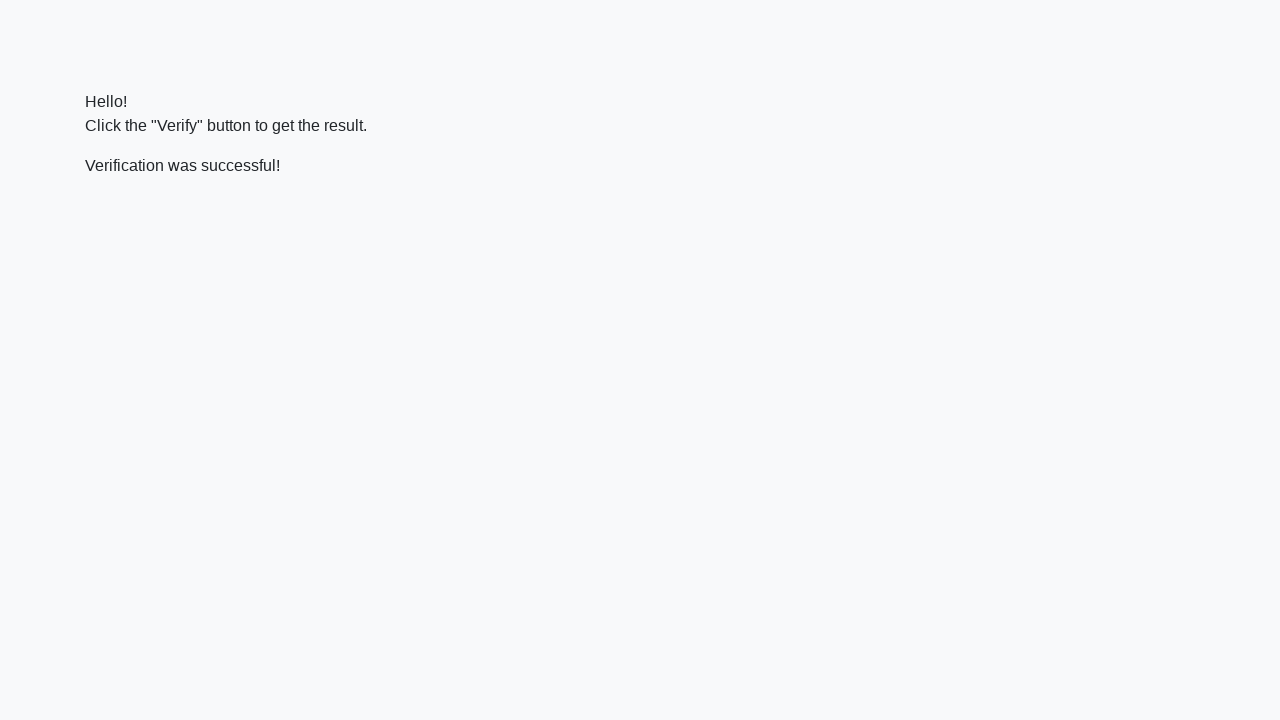